Tests dynamic controls functionality by clicking the Enable button and verifying that the previously disabled input field becomes enabled

Starting URL: http://the-internet.herokuapp.com/dynamic_controls

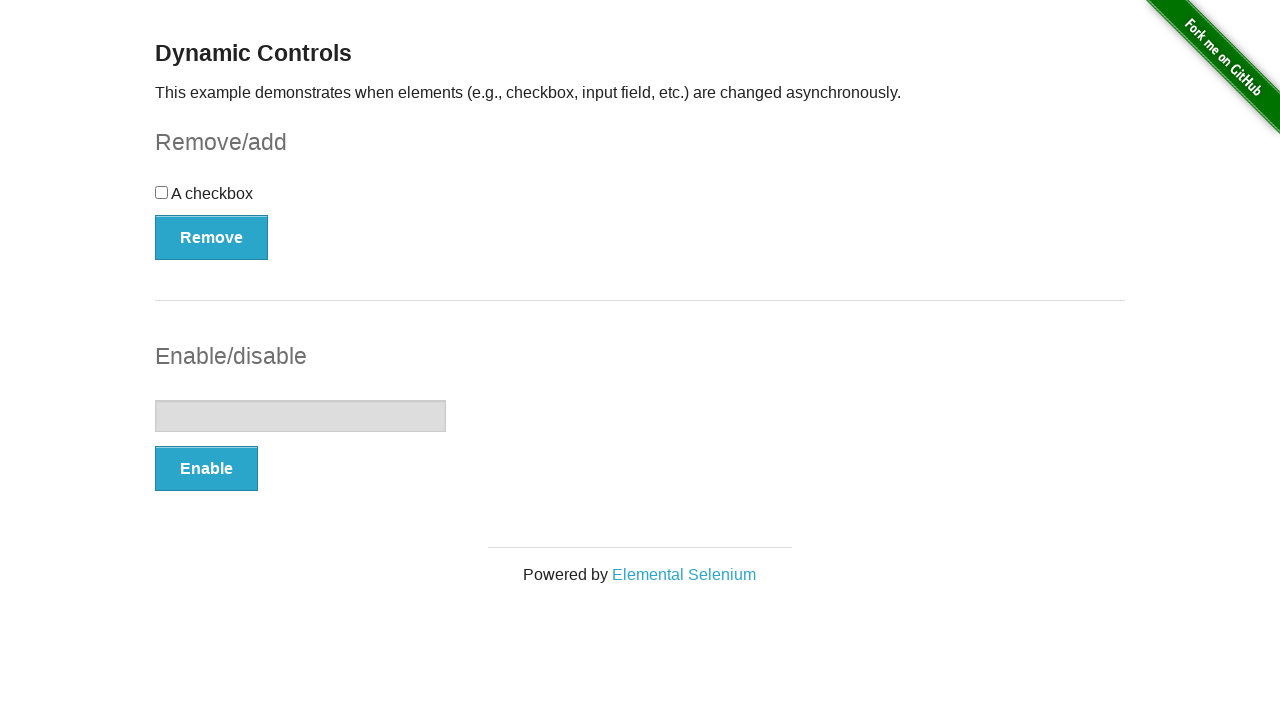

Located the input field element
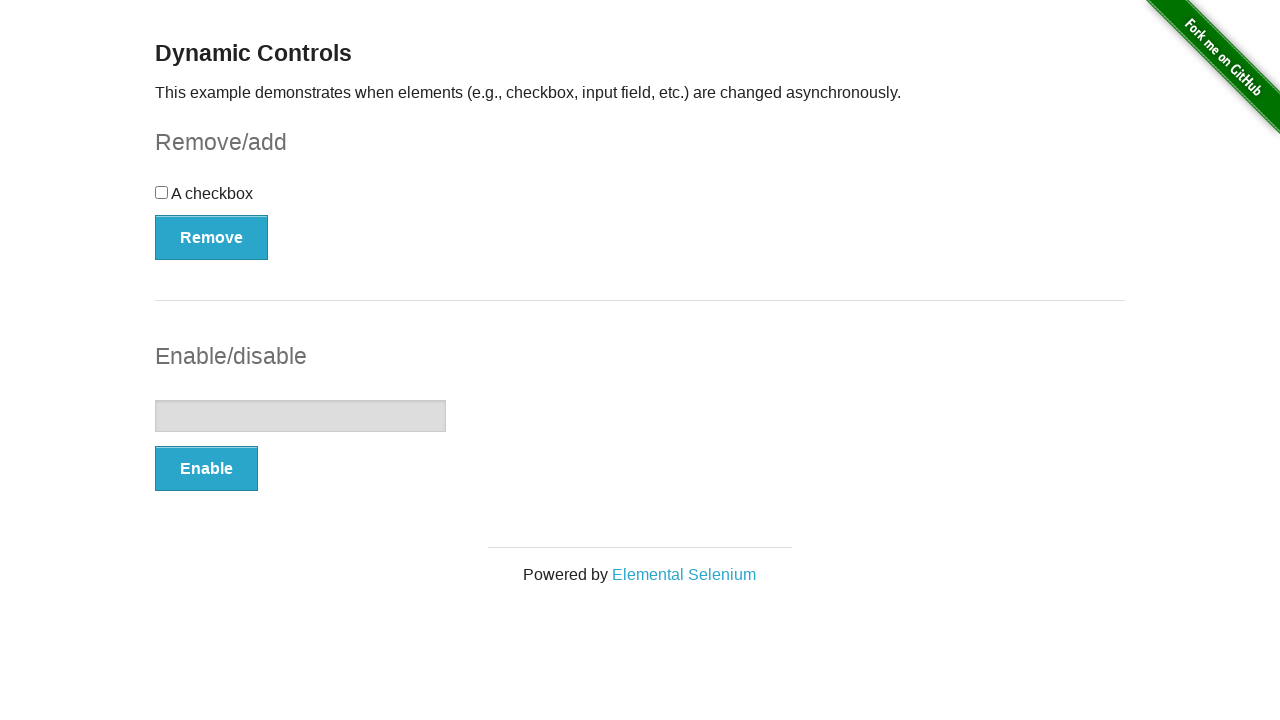

Located the Enable button element
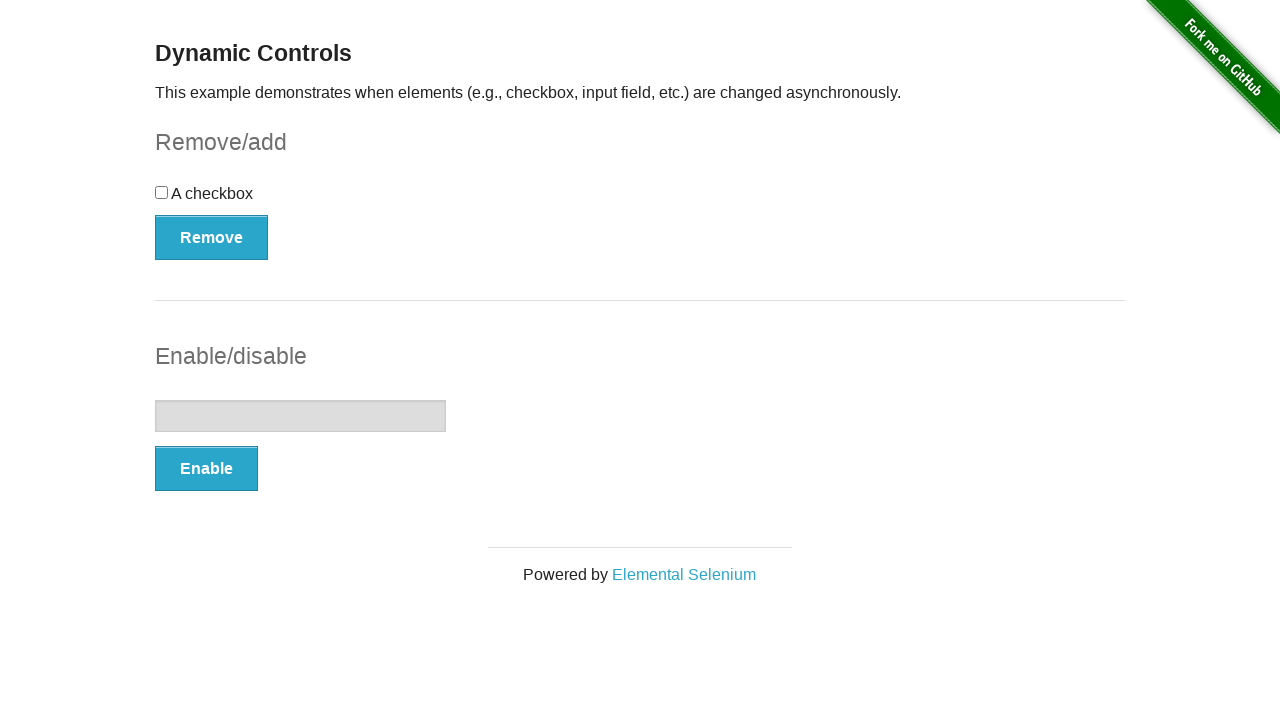

Clicked the Enable button to enable the input field at (206, 469) on #input-example > button
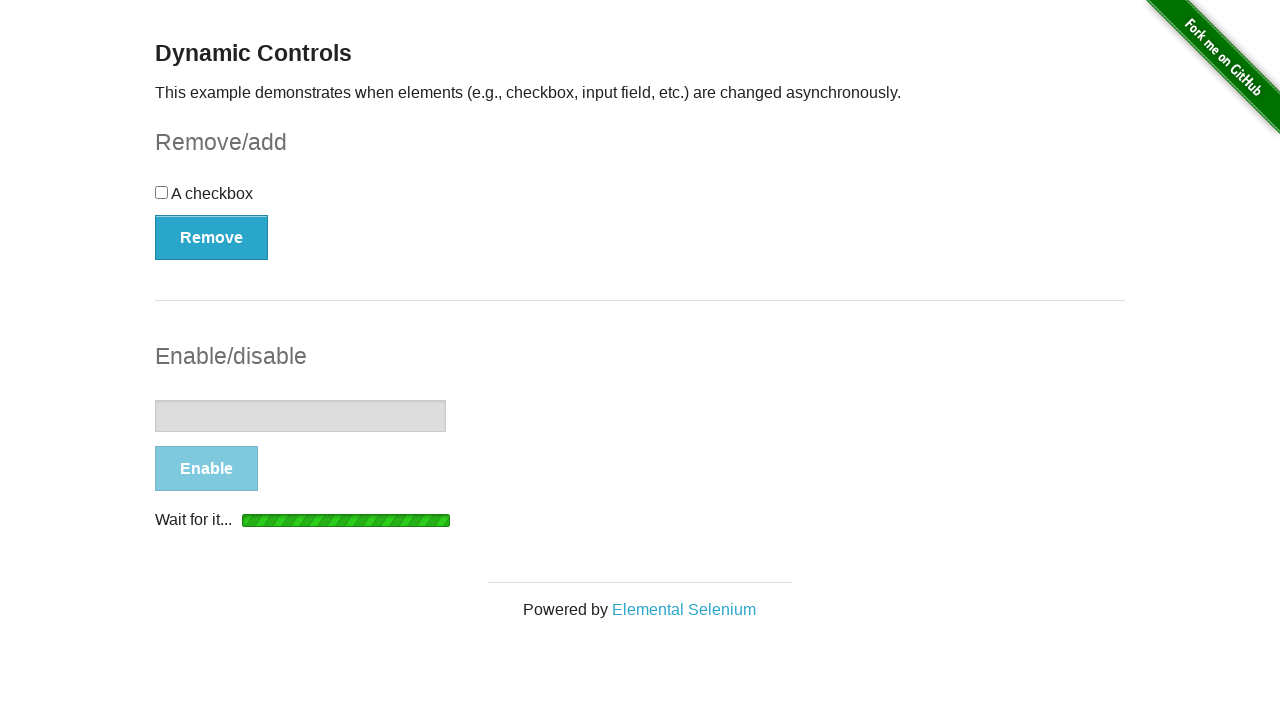

Waited for the input field to become enabled
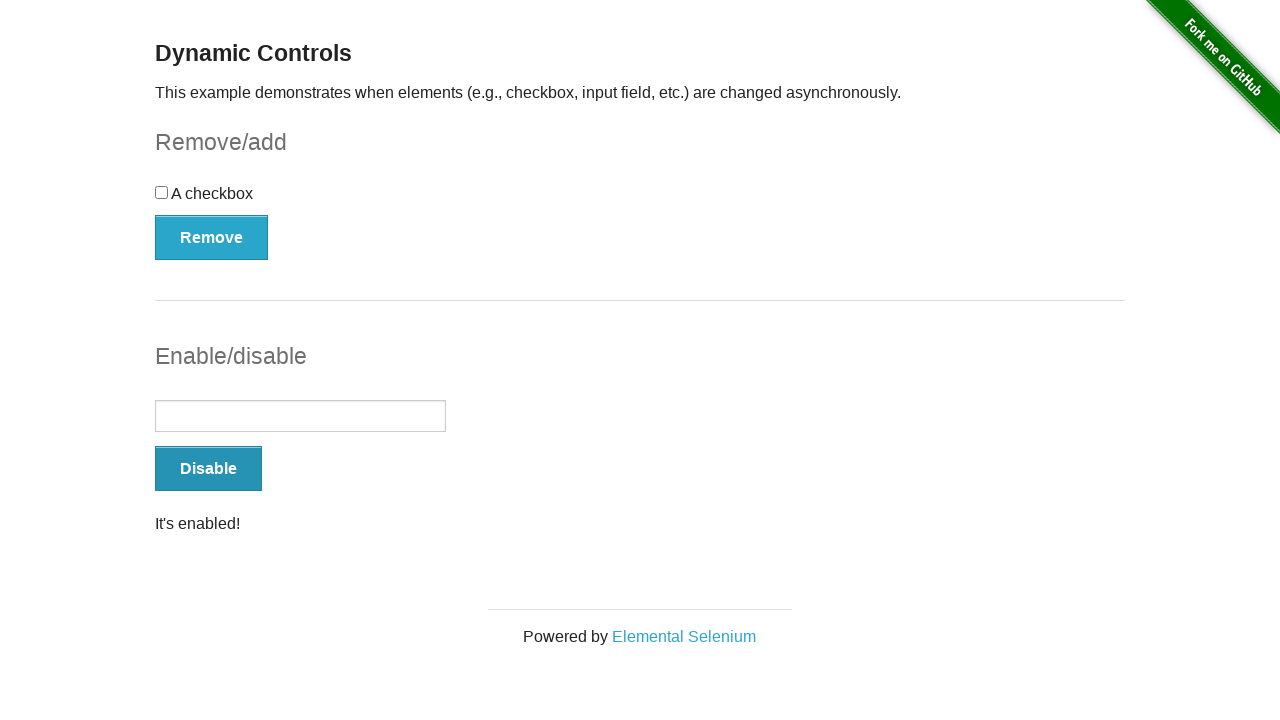

Filled the now-enabled input field with 'Test input after enabling' on #input-example > input
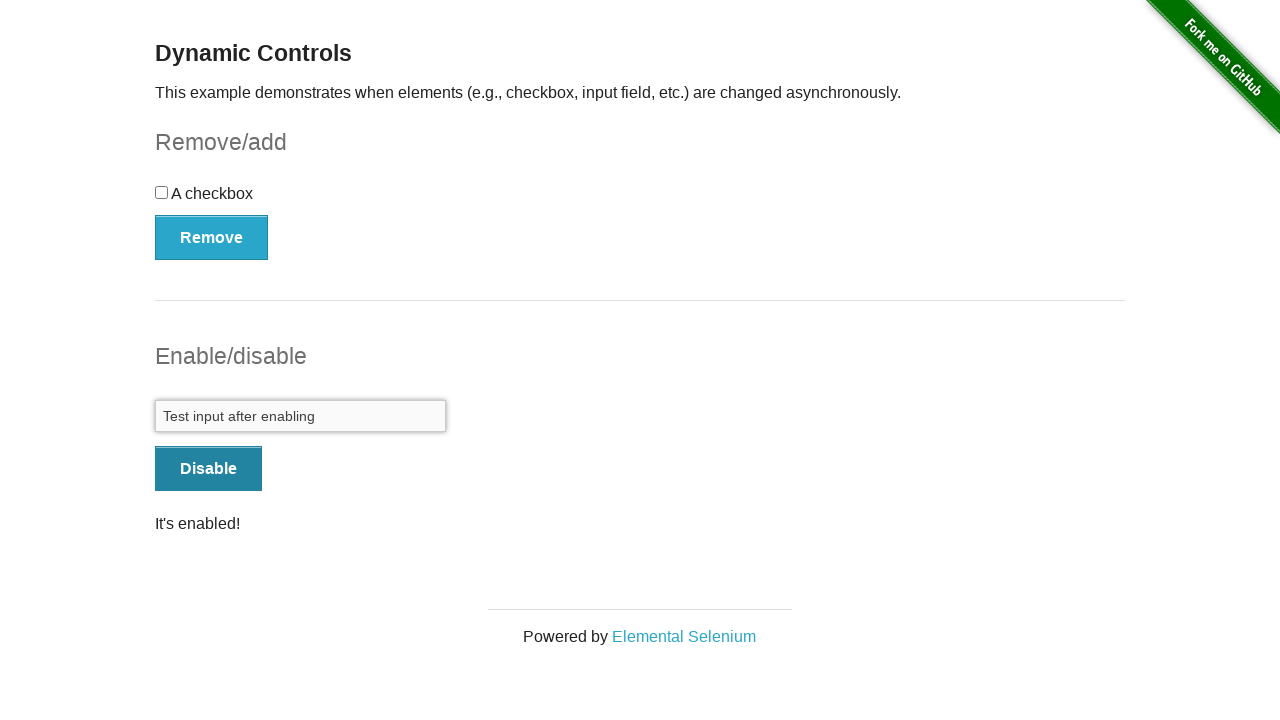

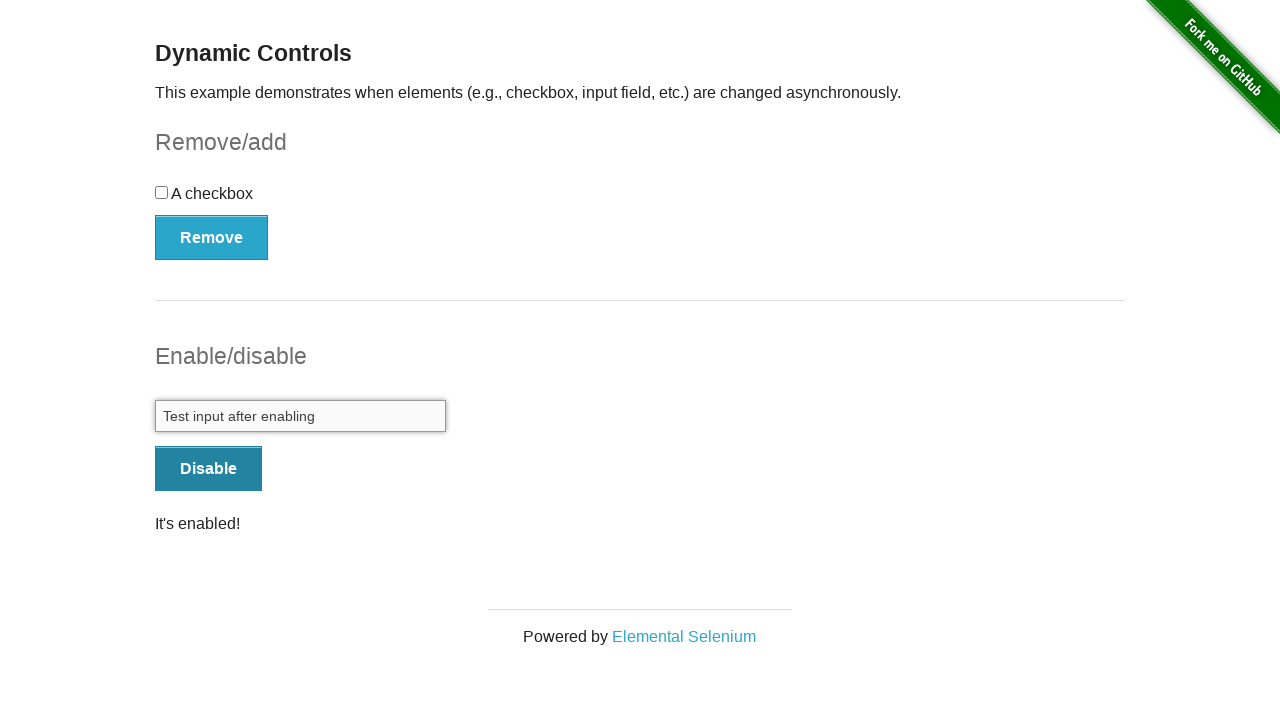